Checks Newegg product page for PlayStation 5 availability by checking the product buy section

Starting URL: https://www.newegg.com/p/N82E16868110298

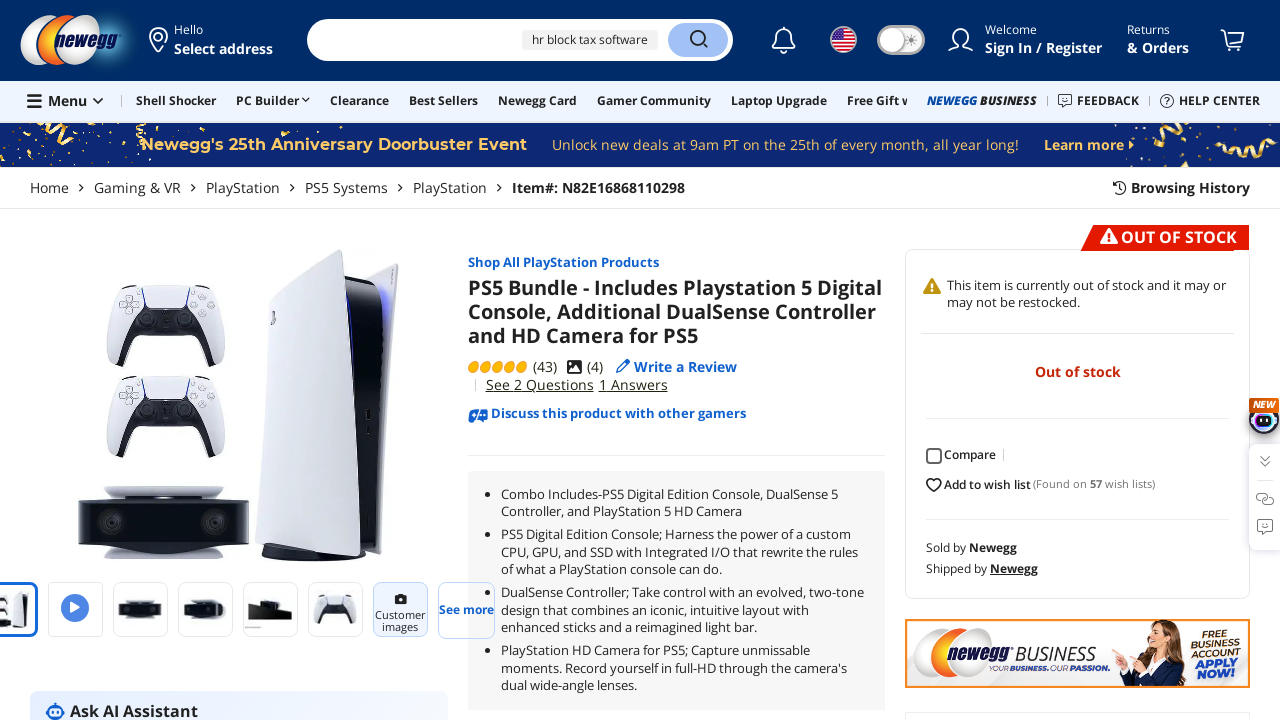

Product buy section not found or not enabled - PlayStation 5 unavailable
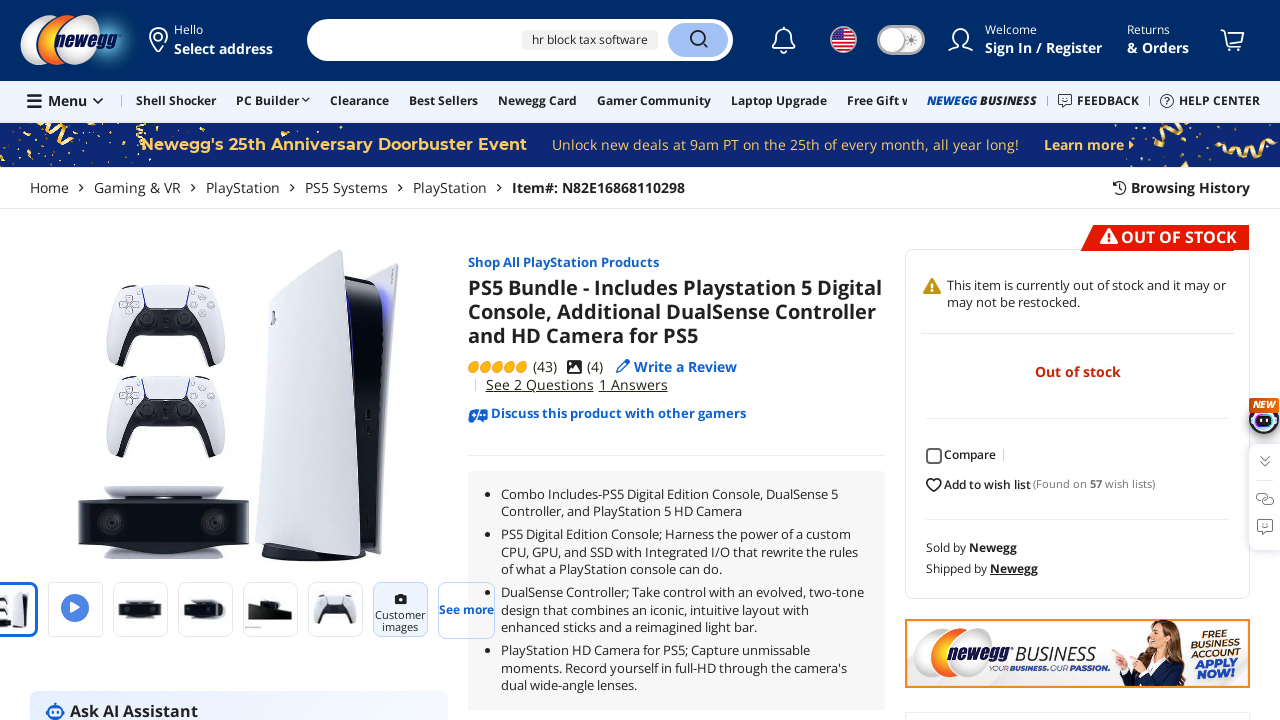

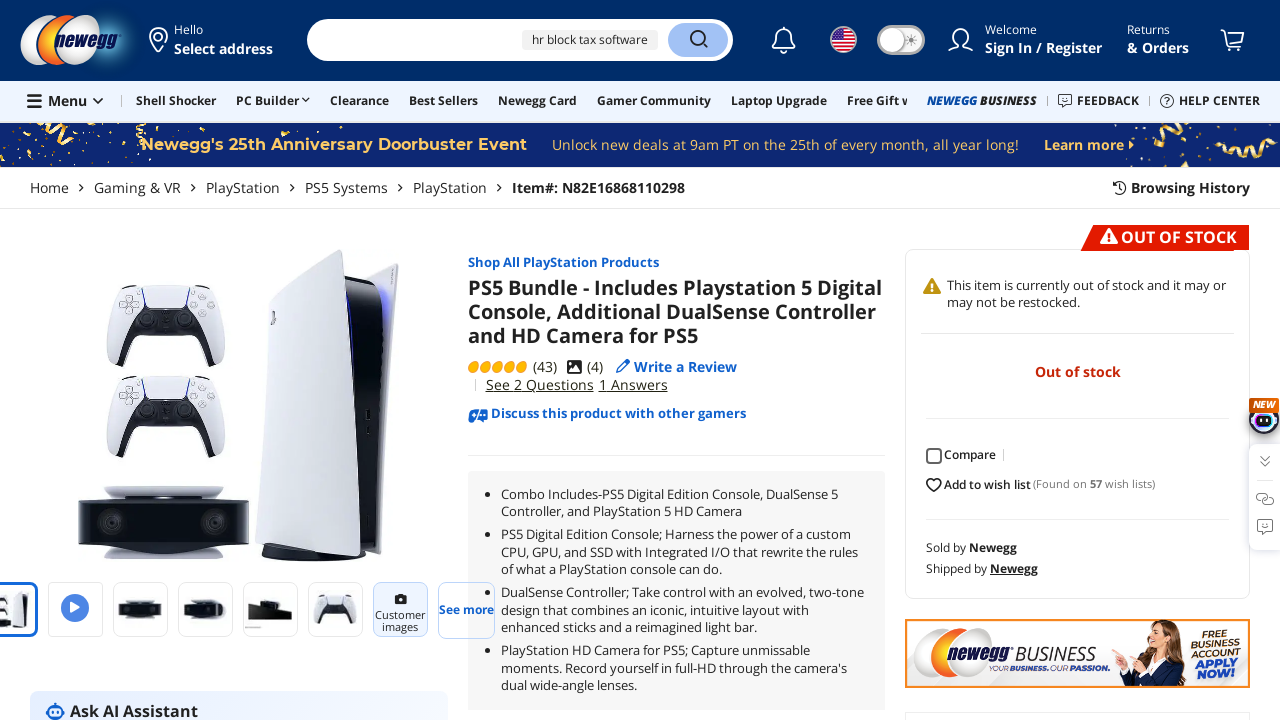